Tests clicking the enable/disable button on the dynamic controls page

Starting URL: https://practice.cydeo.com/dynamic_controls

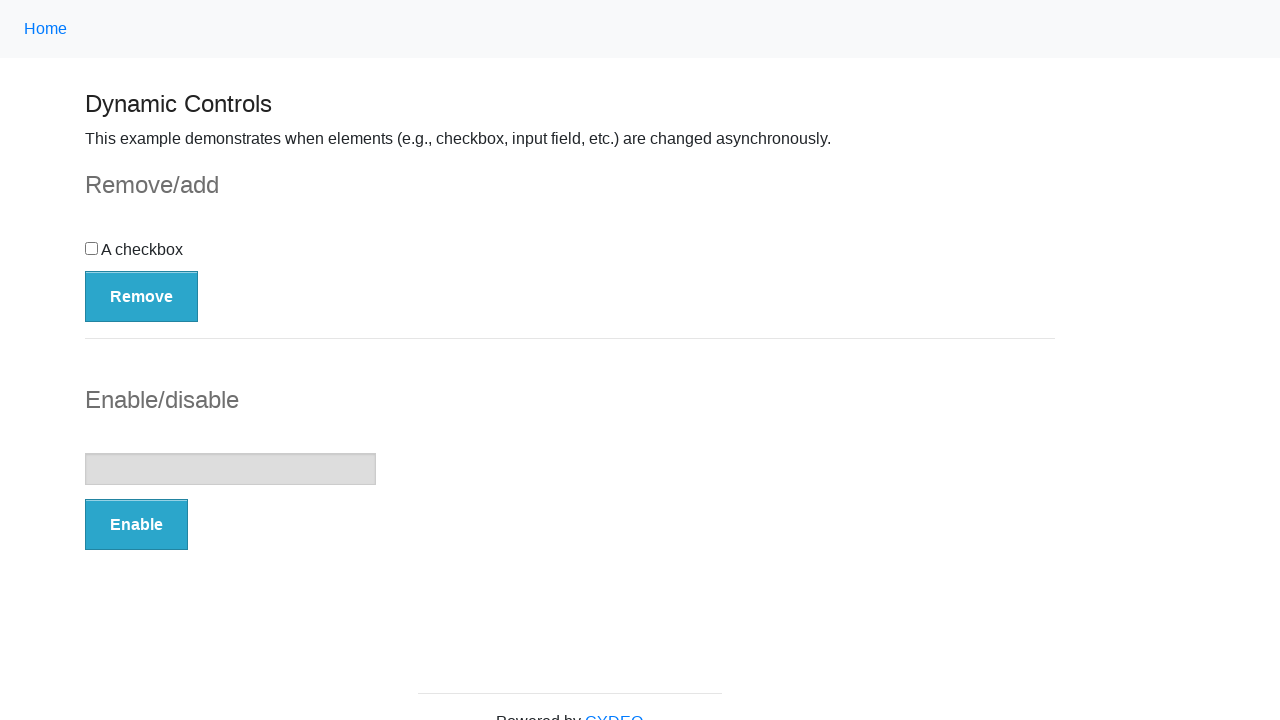

Navigated to dynamic controls page
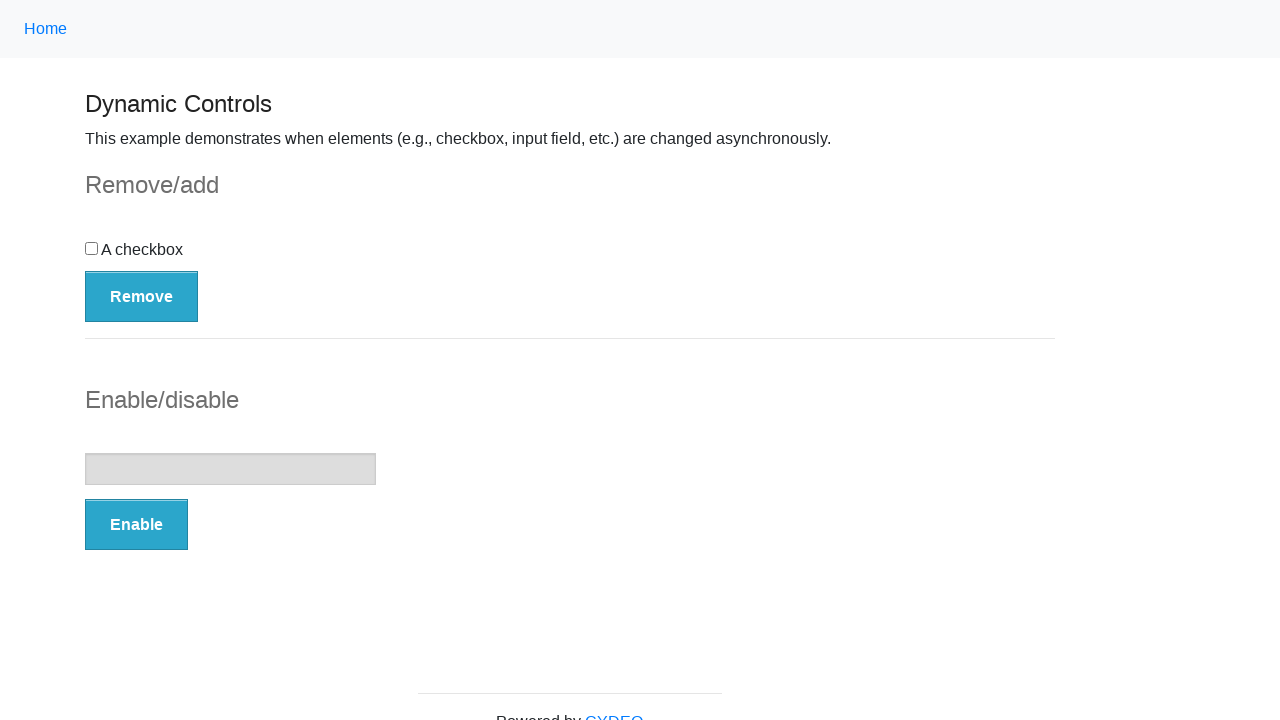

Clicked the Enable/Disable button at (136, 525) on button[onclick='swapInput()']
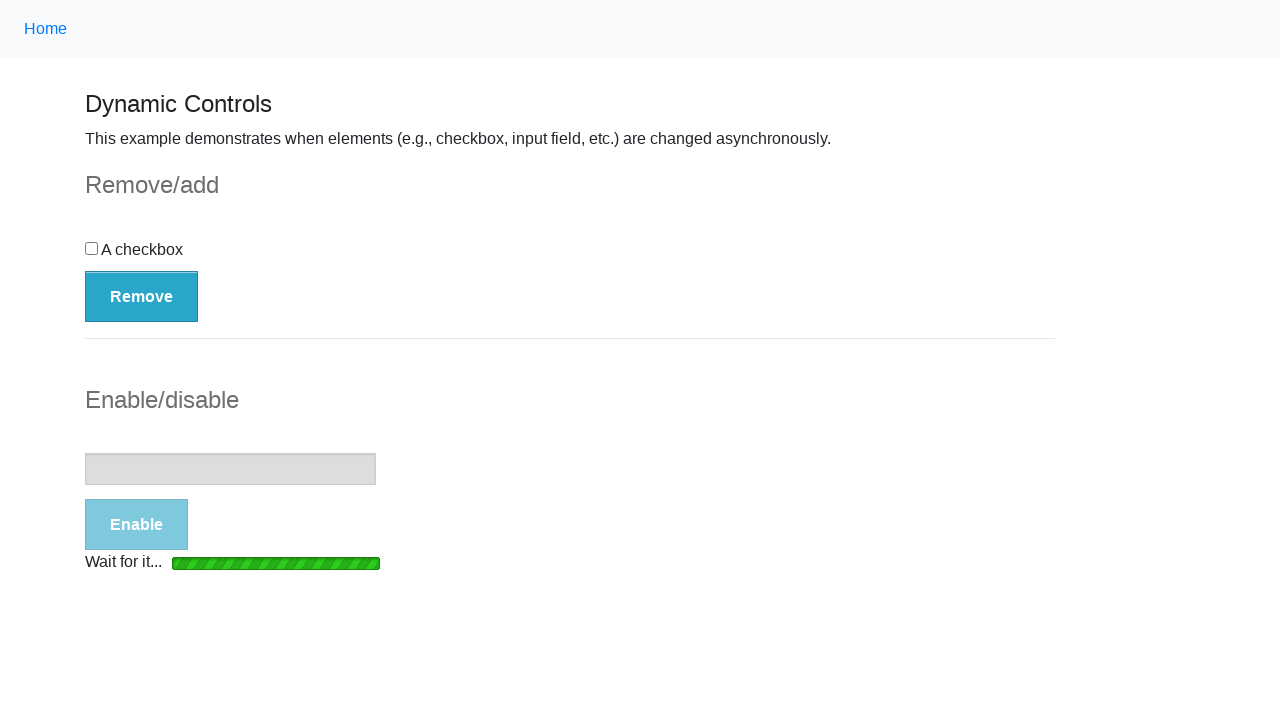

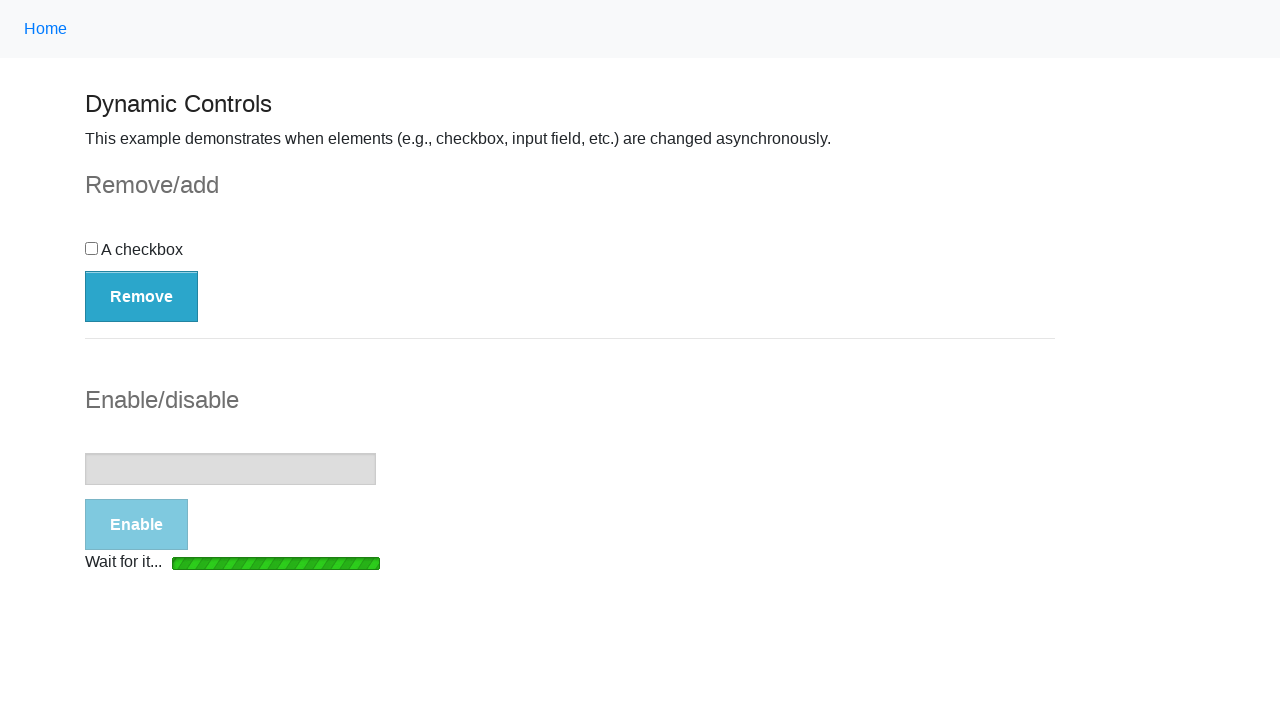